Tests the search functionality on Python.org by entering a search query "pycon" and submitting the search form

Starting URL: https://www.python.org

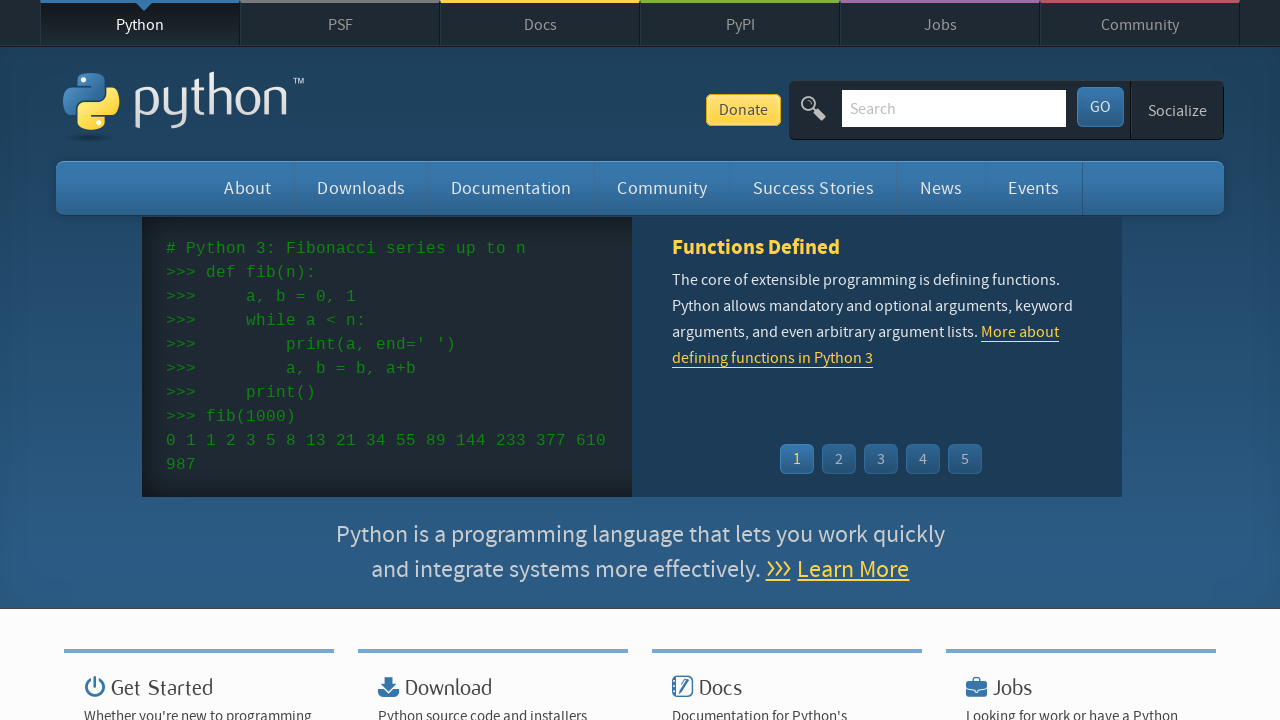

Filled search box with query 'pycon' on input[name='q']
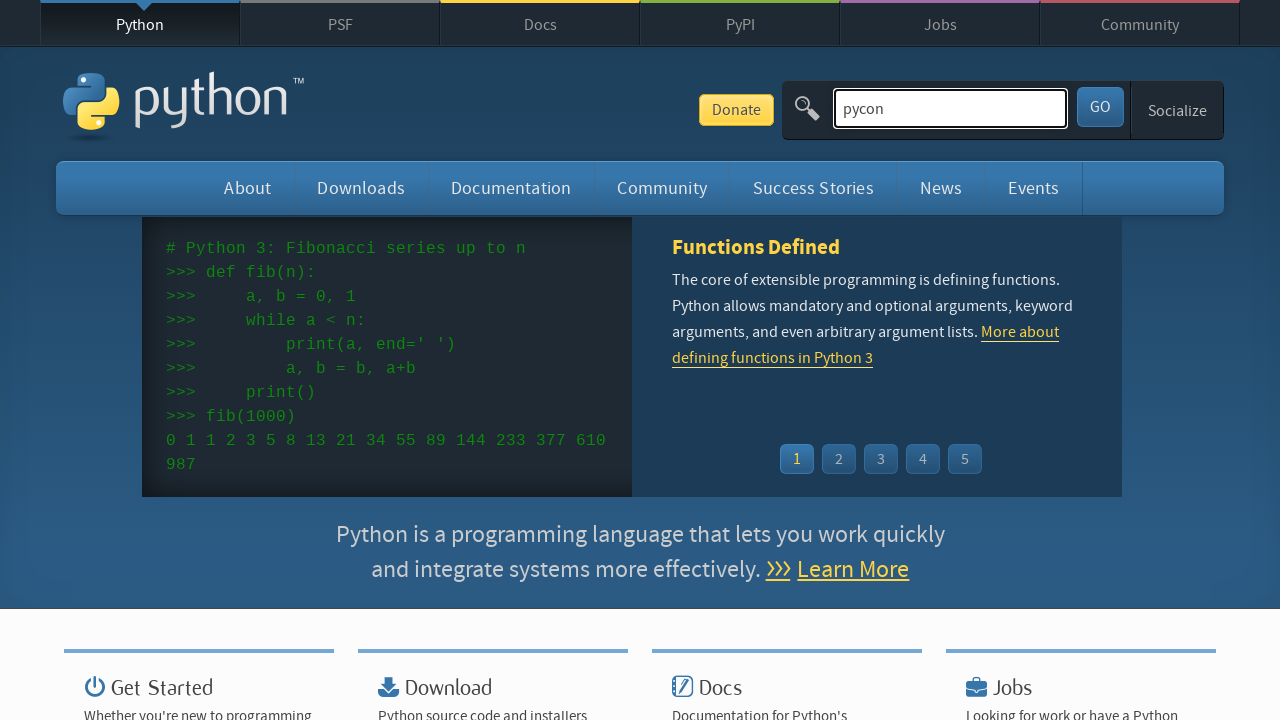

Pressed Enter to submit the search form on input[name='q']
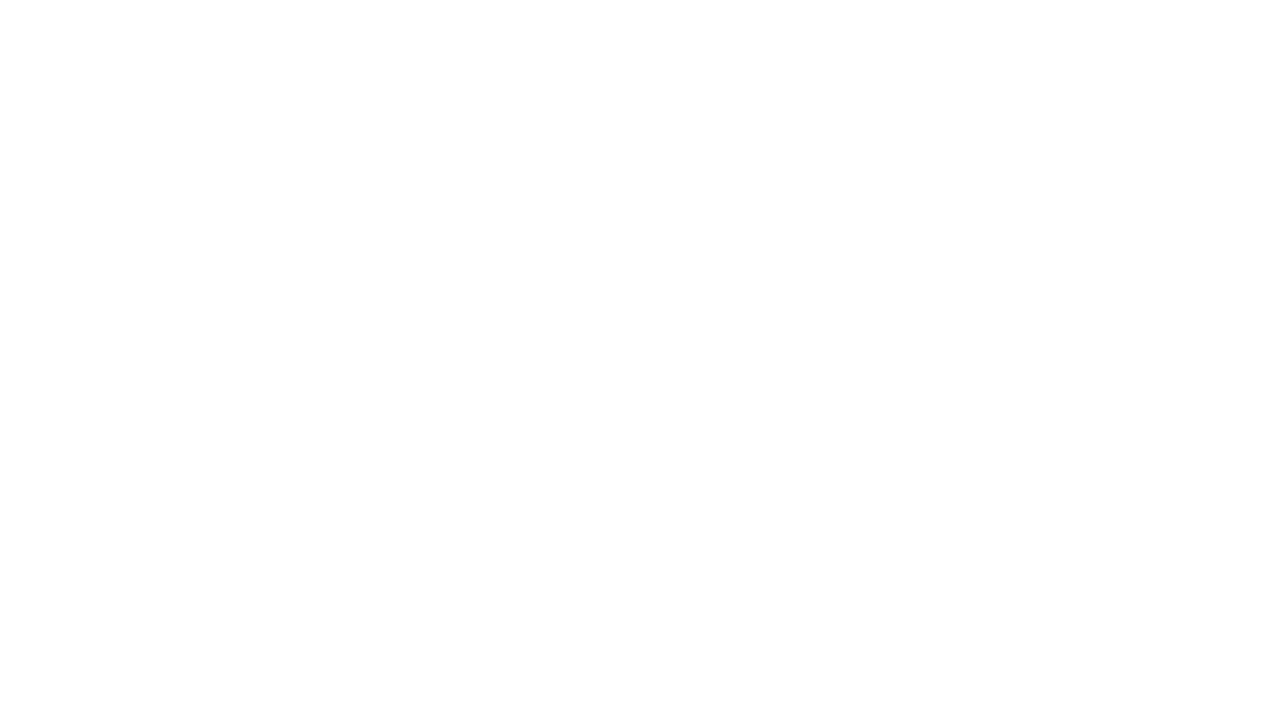

Search results page loaded (networkidle)
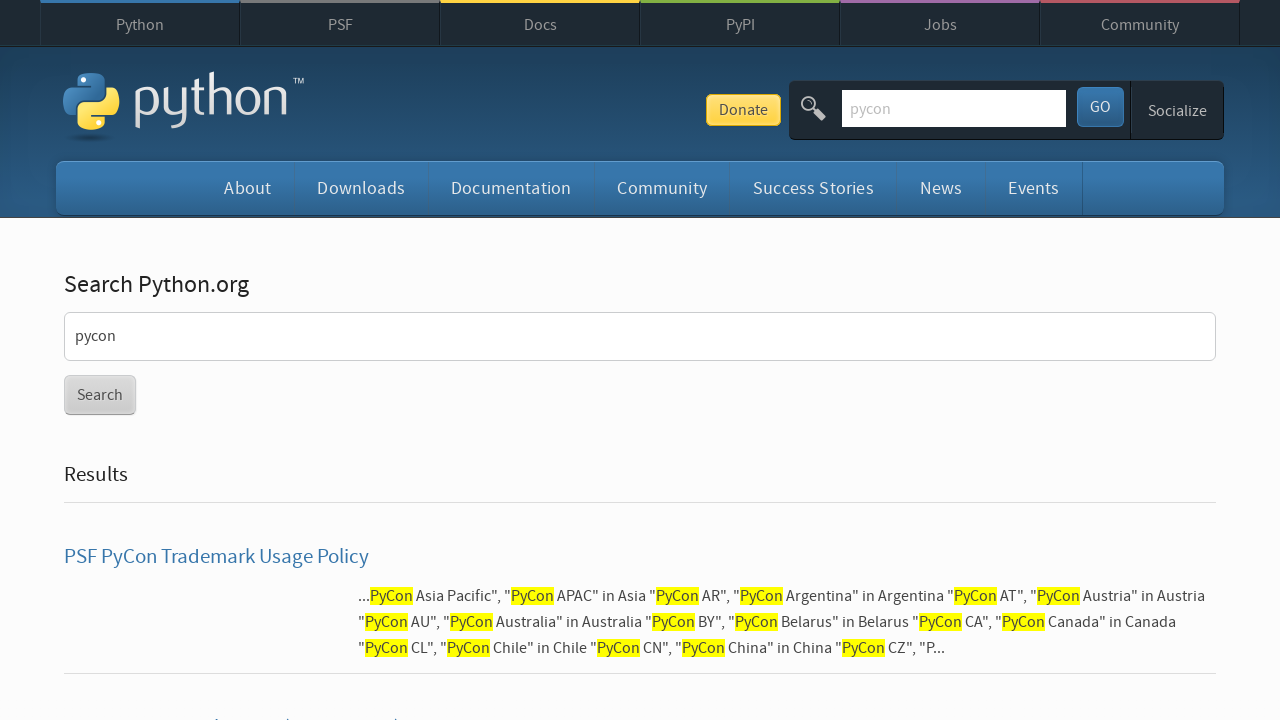

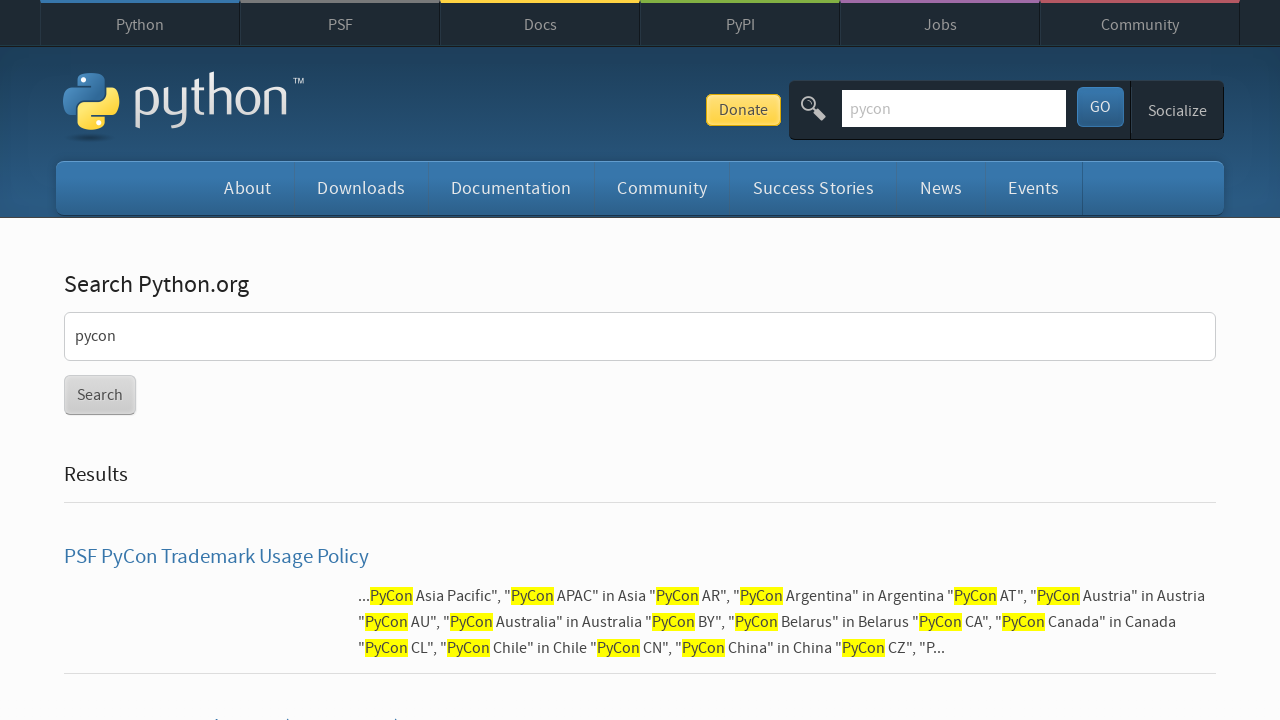